Tests file download functionality by clicking the download button

Starting URL: http://demoqa.com/upload-download

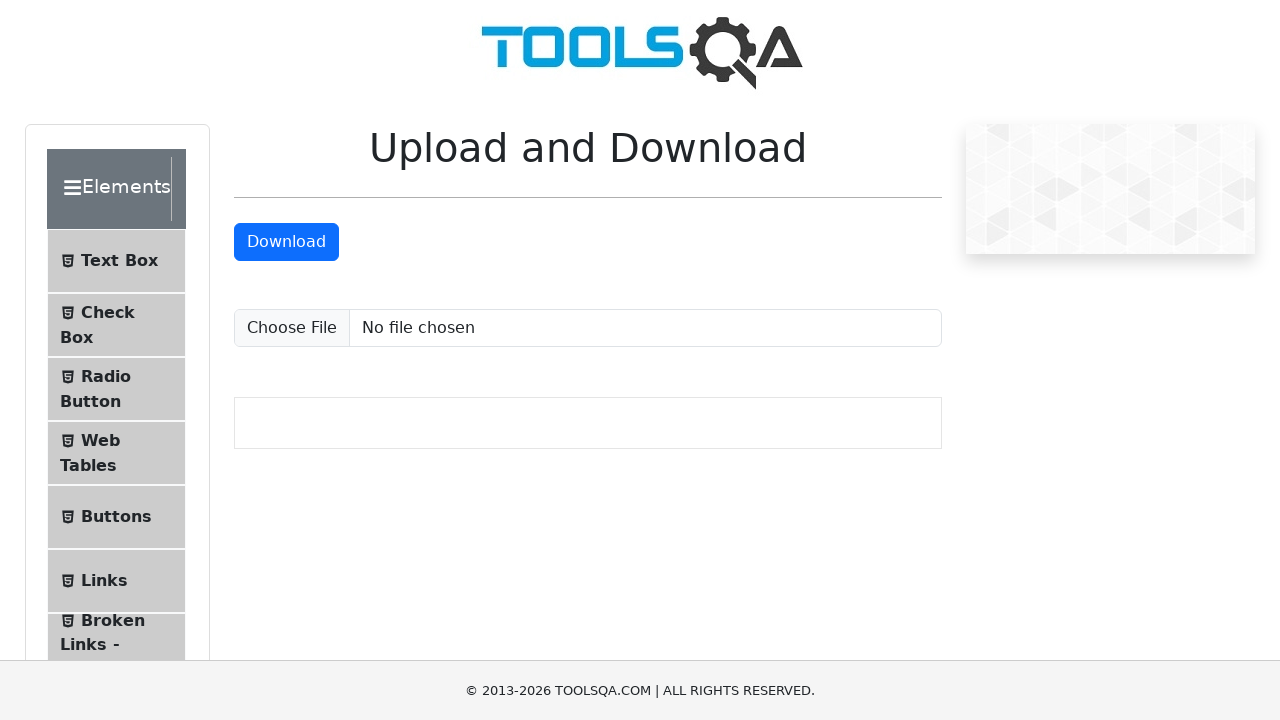

Navigated to upload-download page
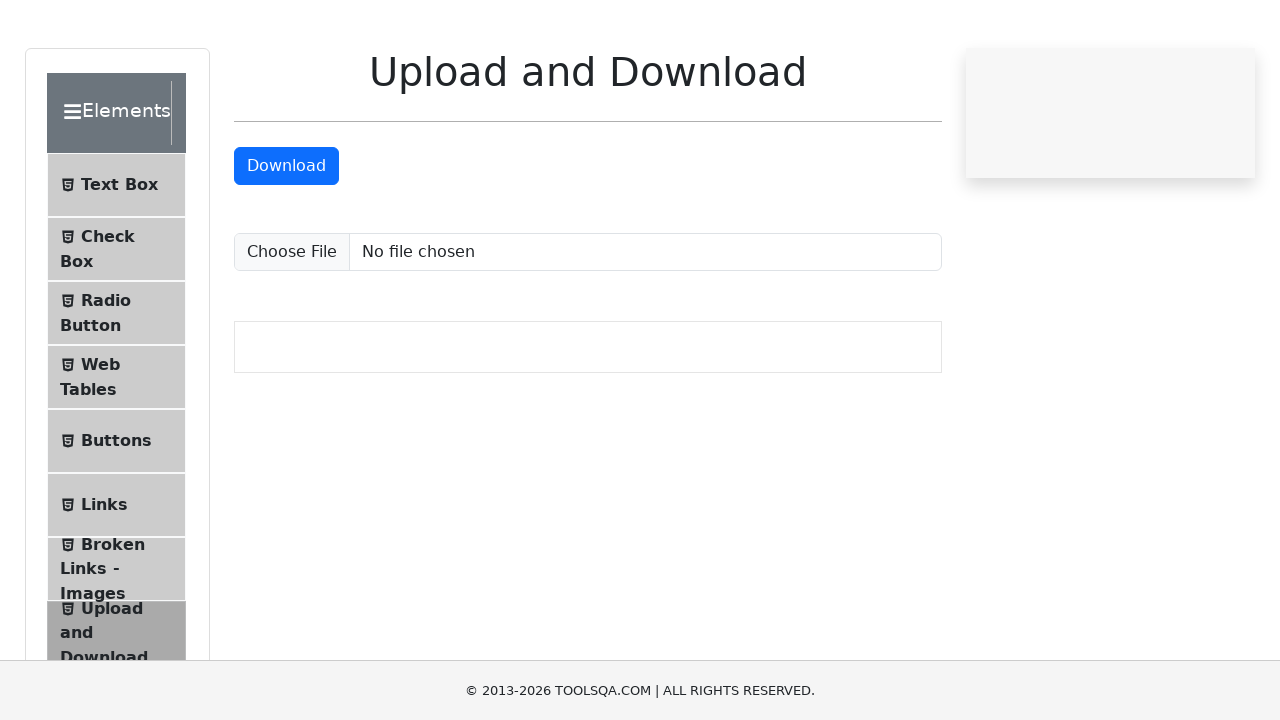

Clicked the download button to initiate file download at (286, 242) on #downloadButton
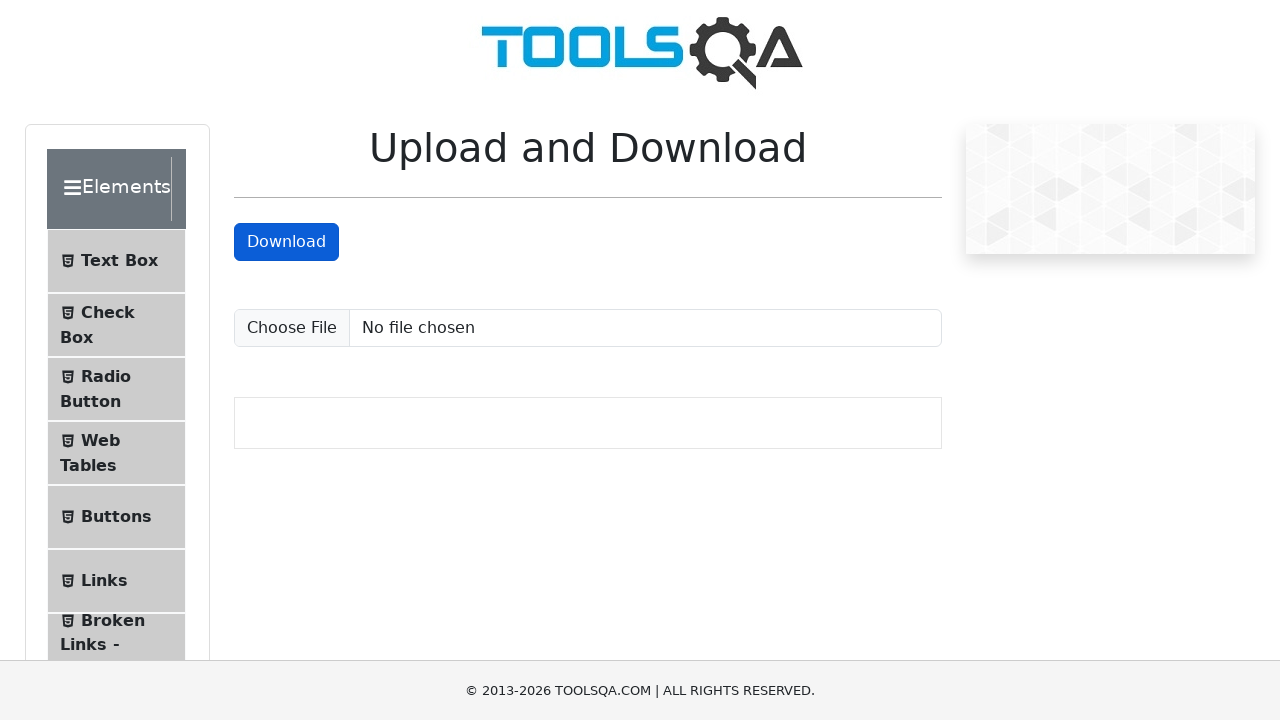

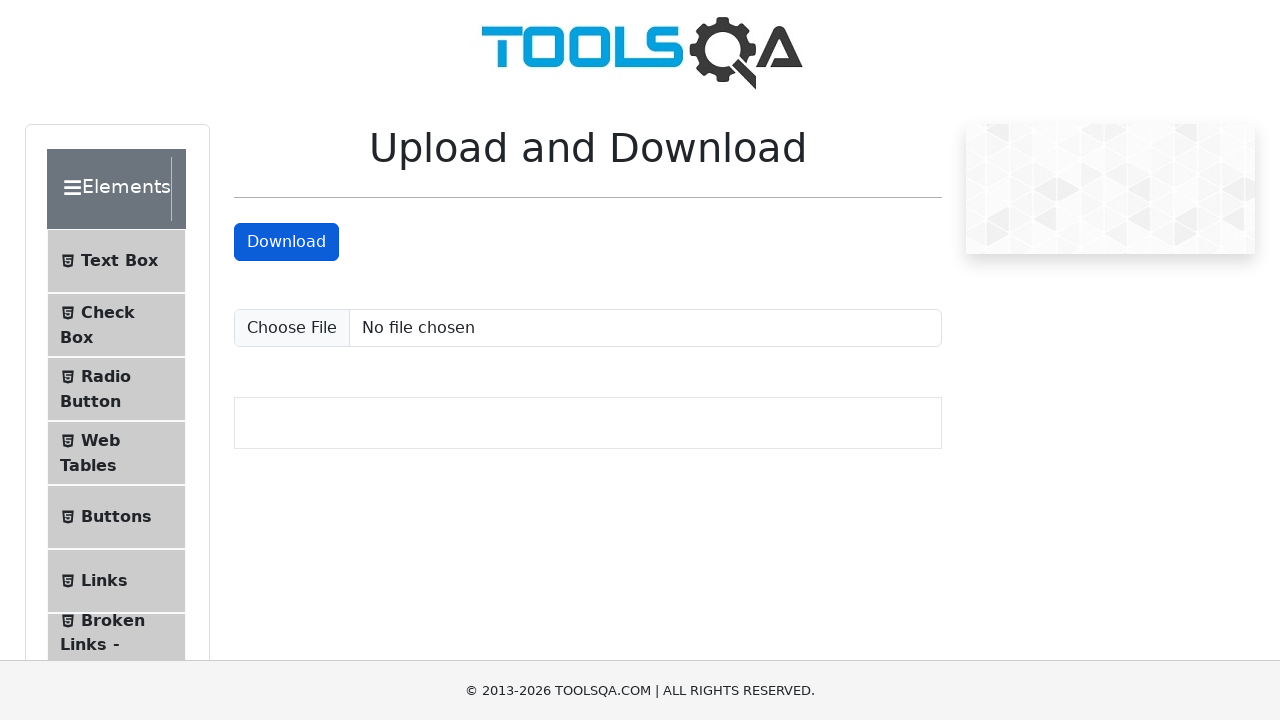